Tests the ingredients list page by verifying the h1 heading is present

Starting URL: http://tipsymix.com/ingredients

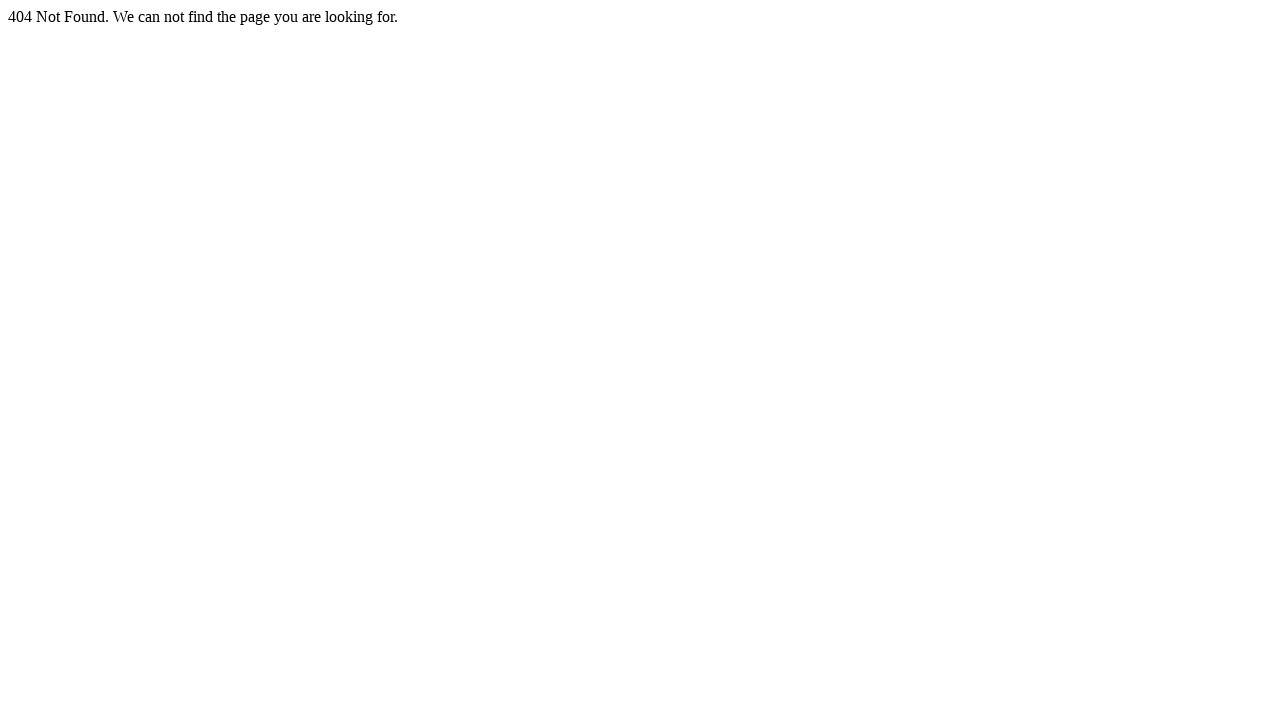

Navigated to ingredients list page
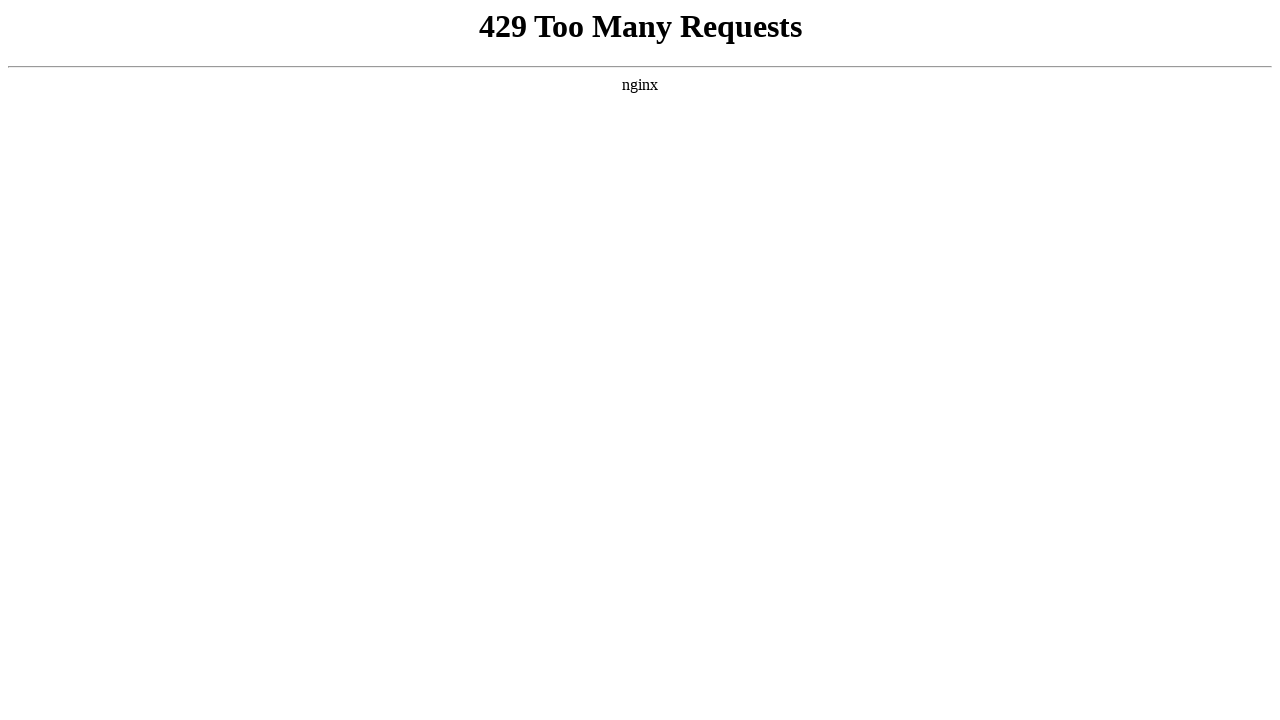

H1 heading is visible on the ingredients page
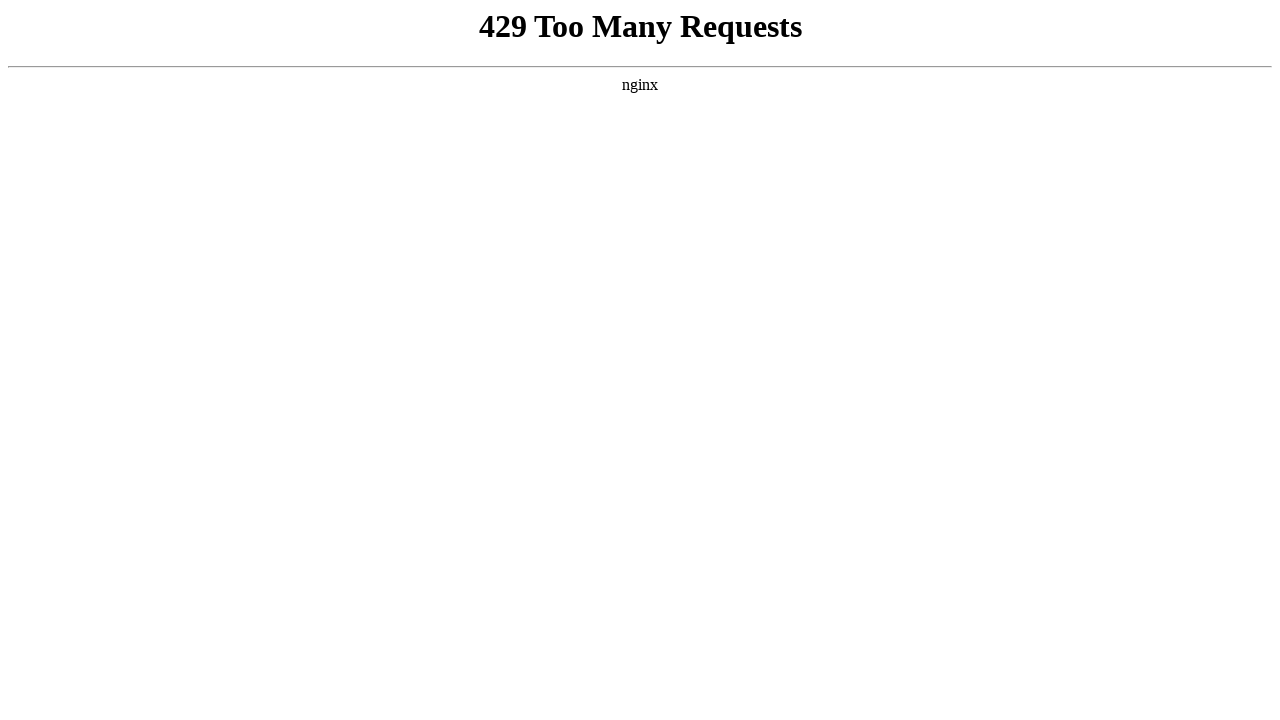

Verified h1 heading is present and visible
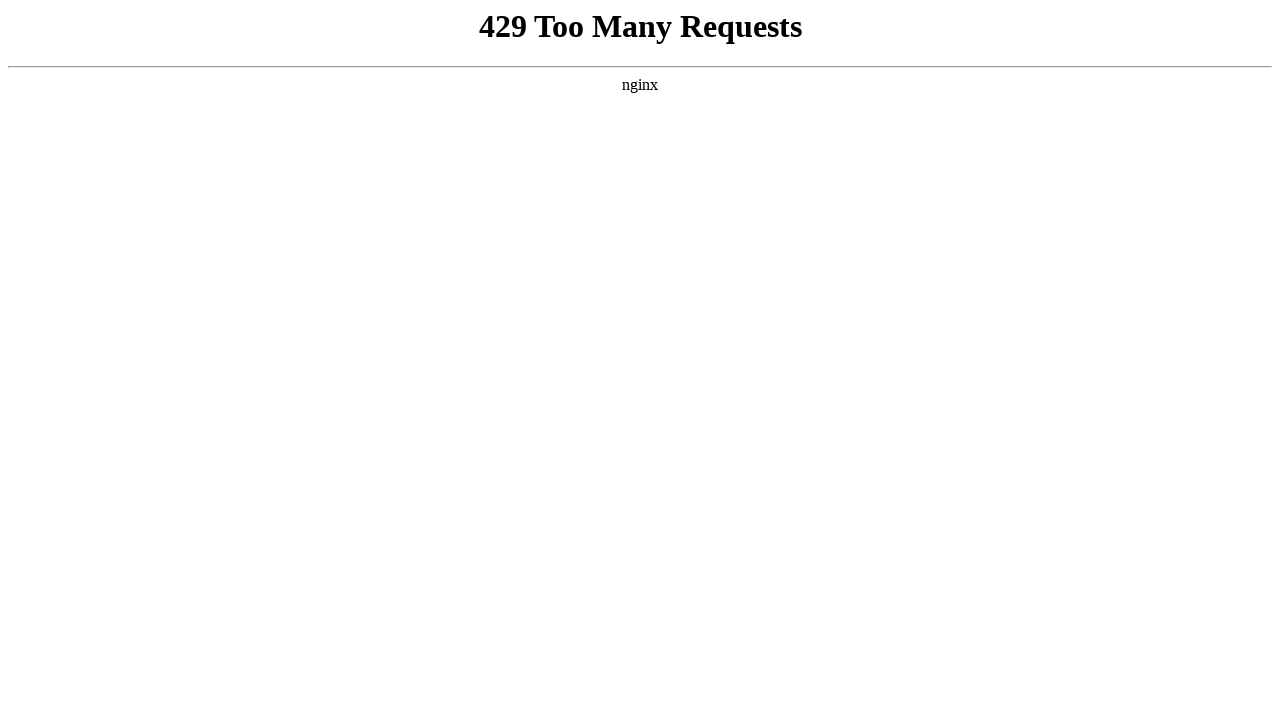

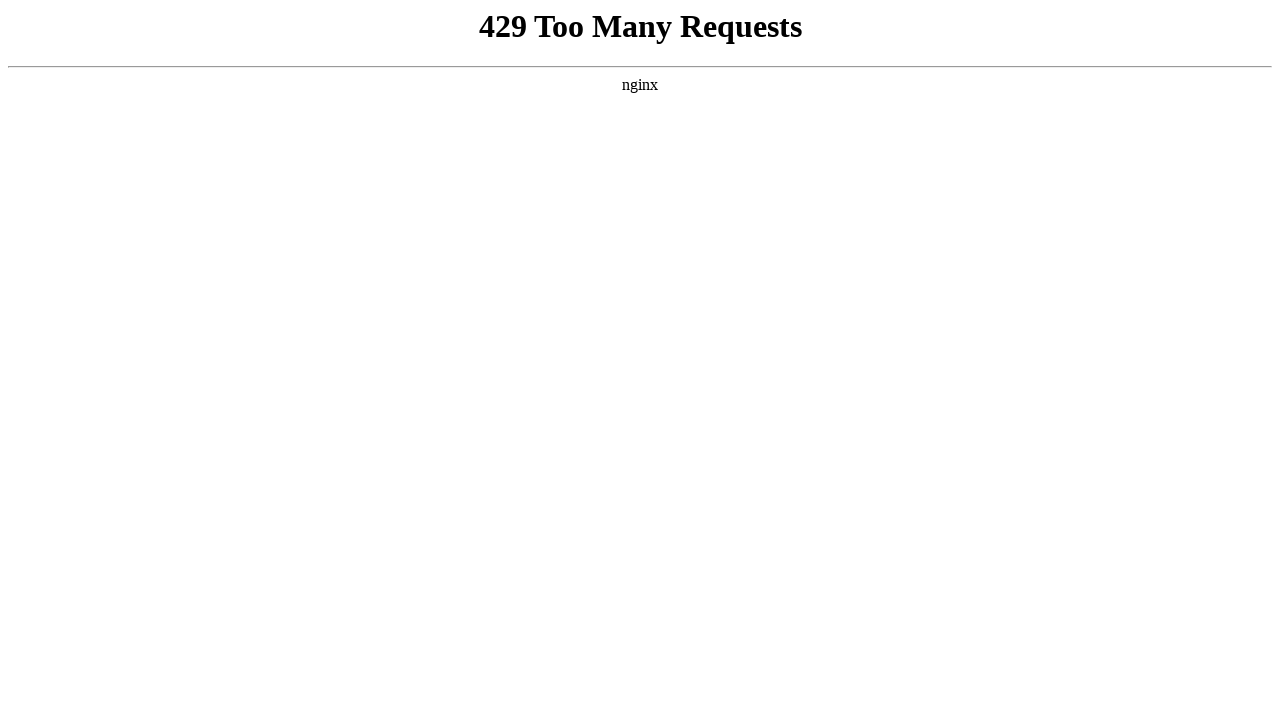